Tests handling load delays by navigating to the load delay page and clicking a button that appears after a delay

Starting URL: http://www.uitestingplayground.com/

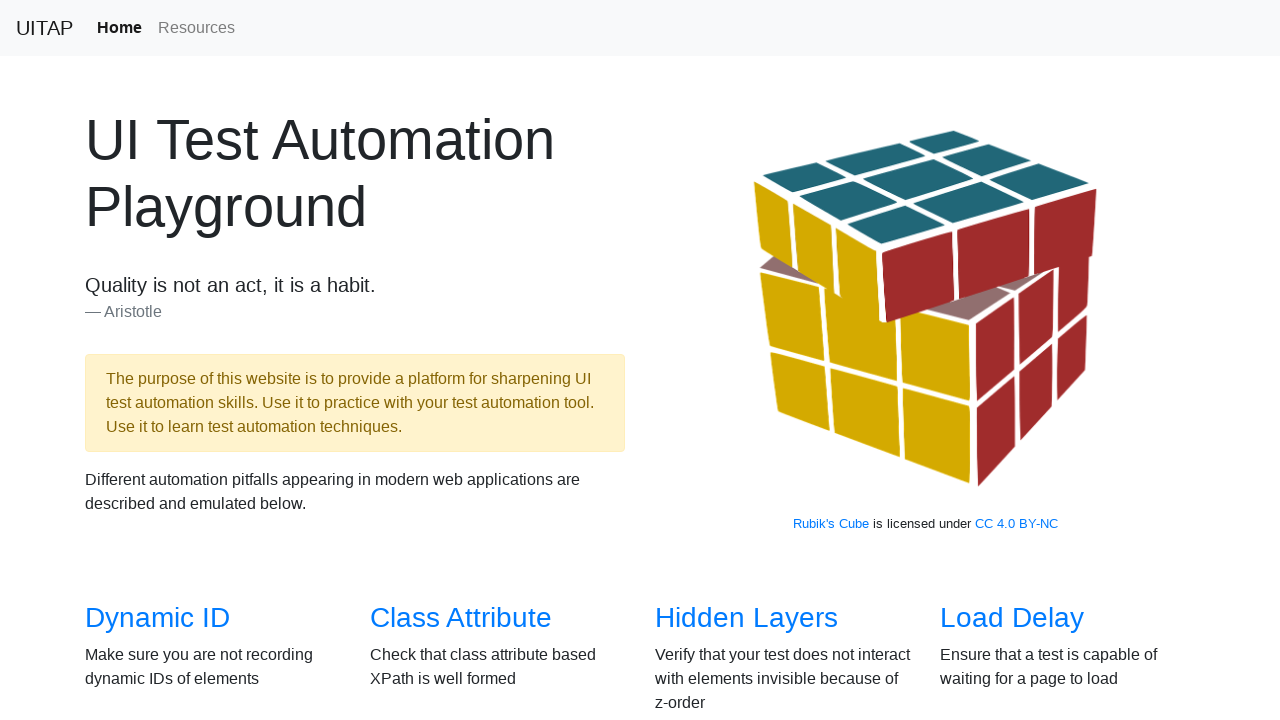

Clicked link to navigate to Load Delay page at (1012, 618) on a[href="/loaddelay"]
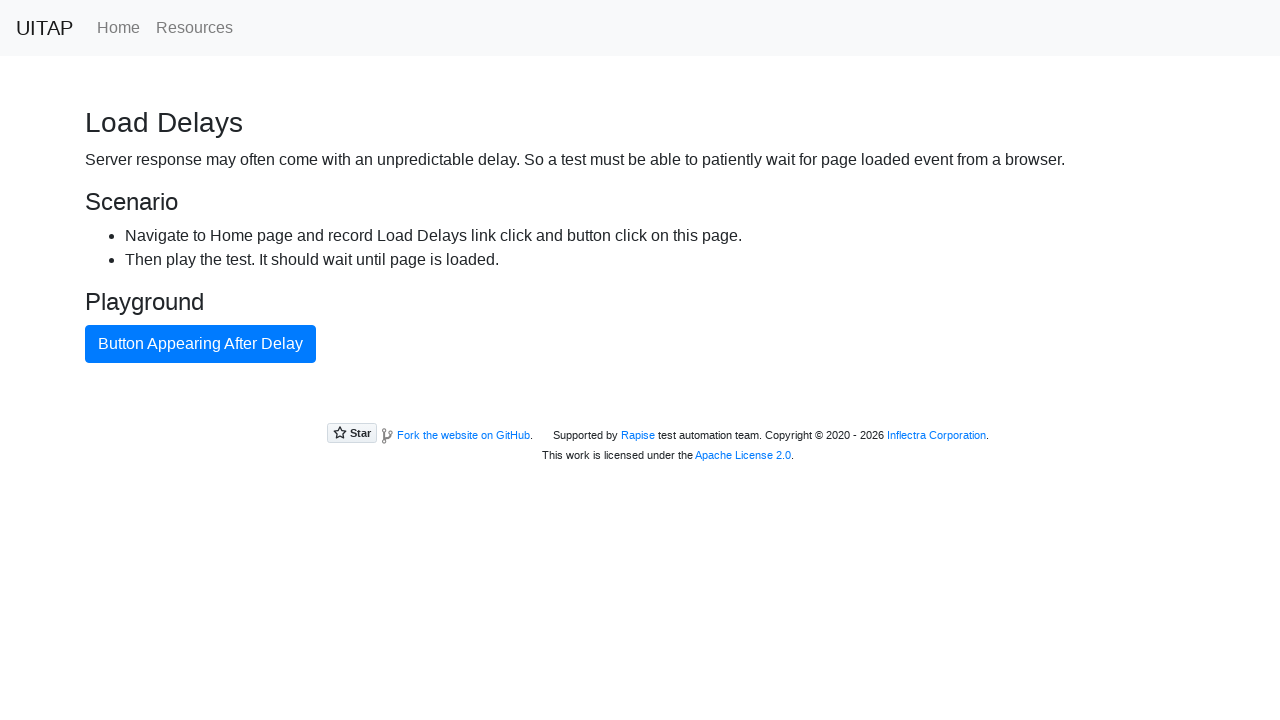

Waited for delayed button to appear
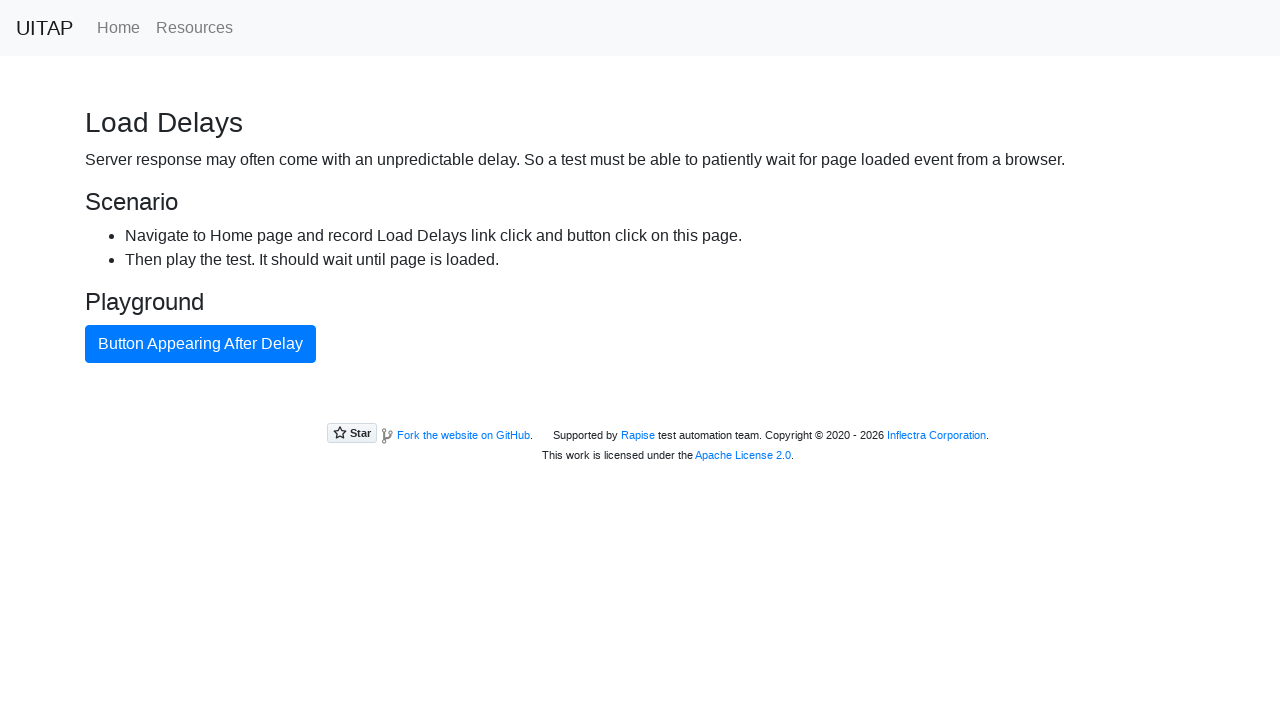

Clicked the delayed button at (200, 344) on button.btn.btn-primary
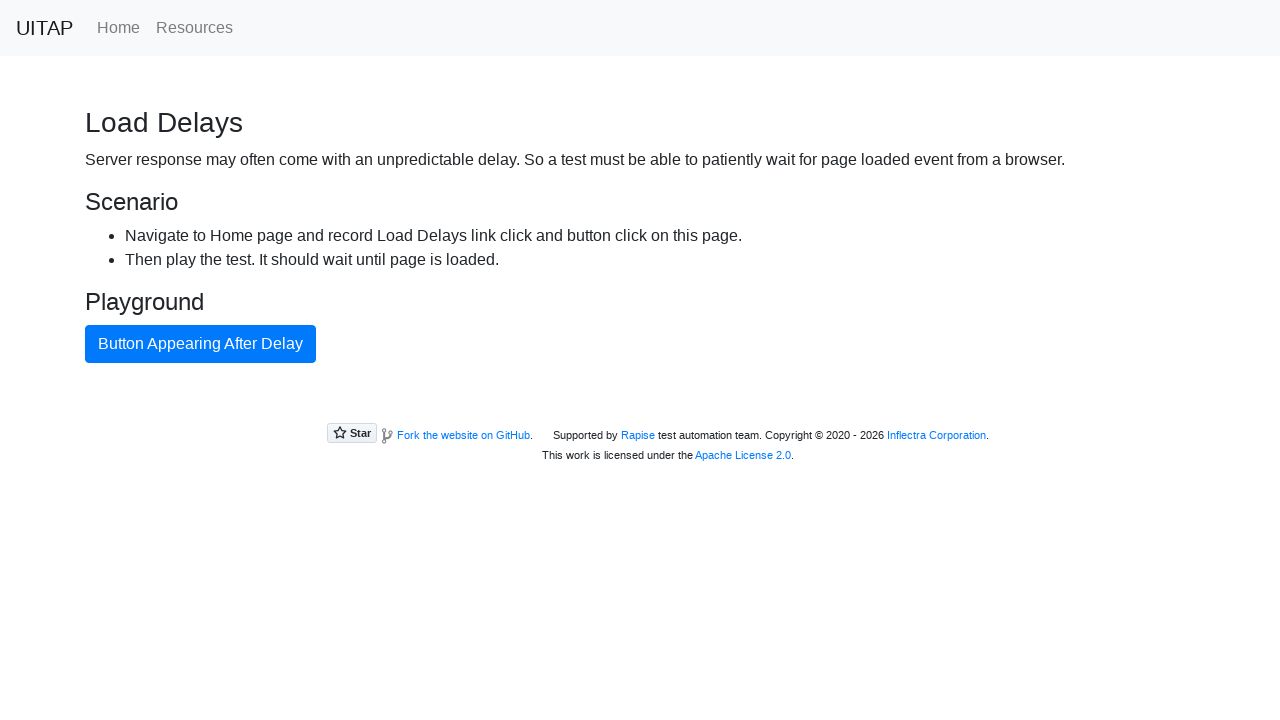

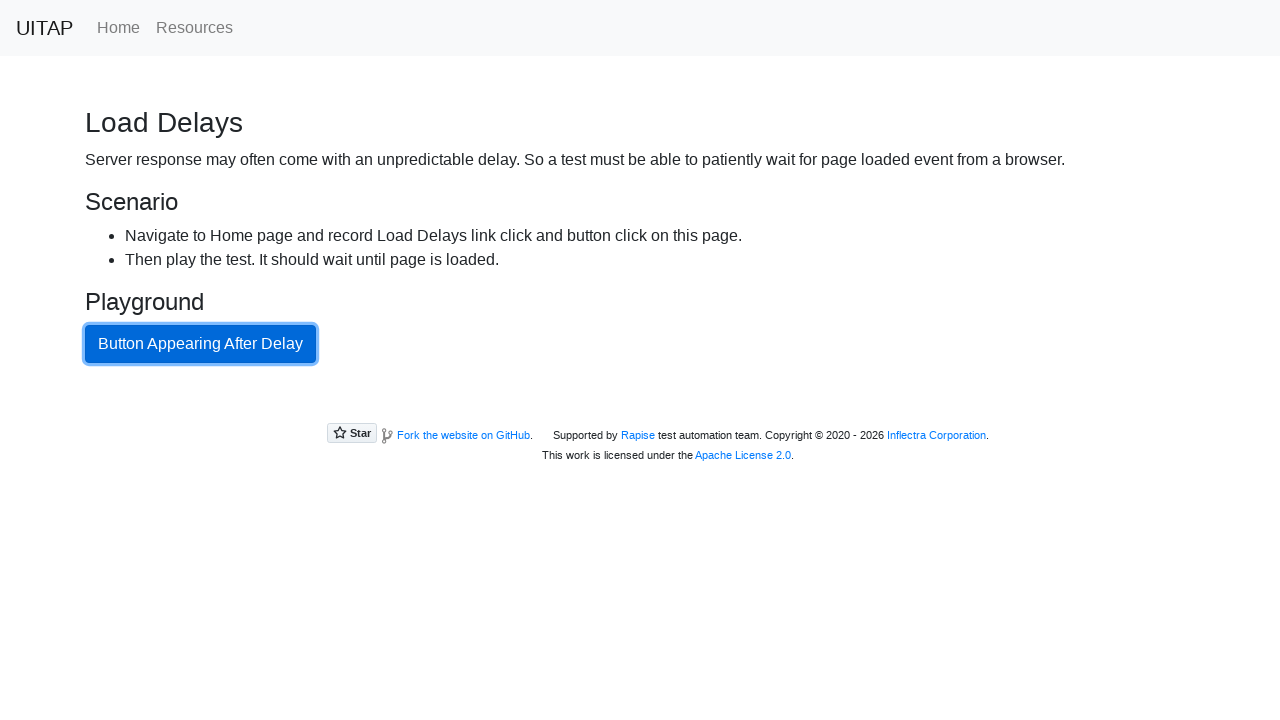